Tests keyboard modifier actions by performing a Ctrl+Click on a link to open it in a new tab

Starting URL: https://omayo.blogspot.com/

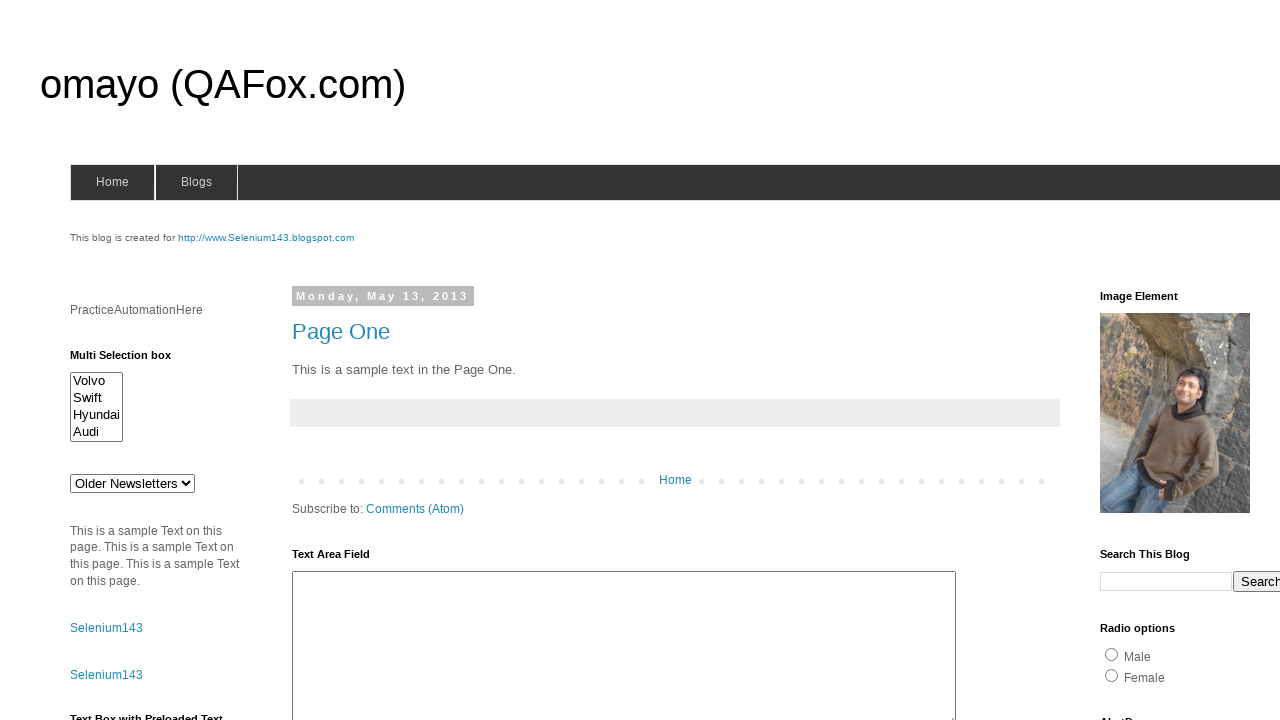

Located the jqueryui link element
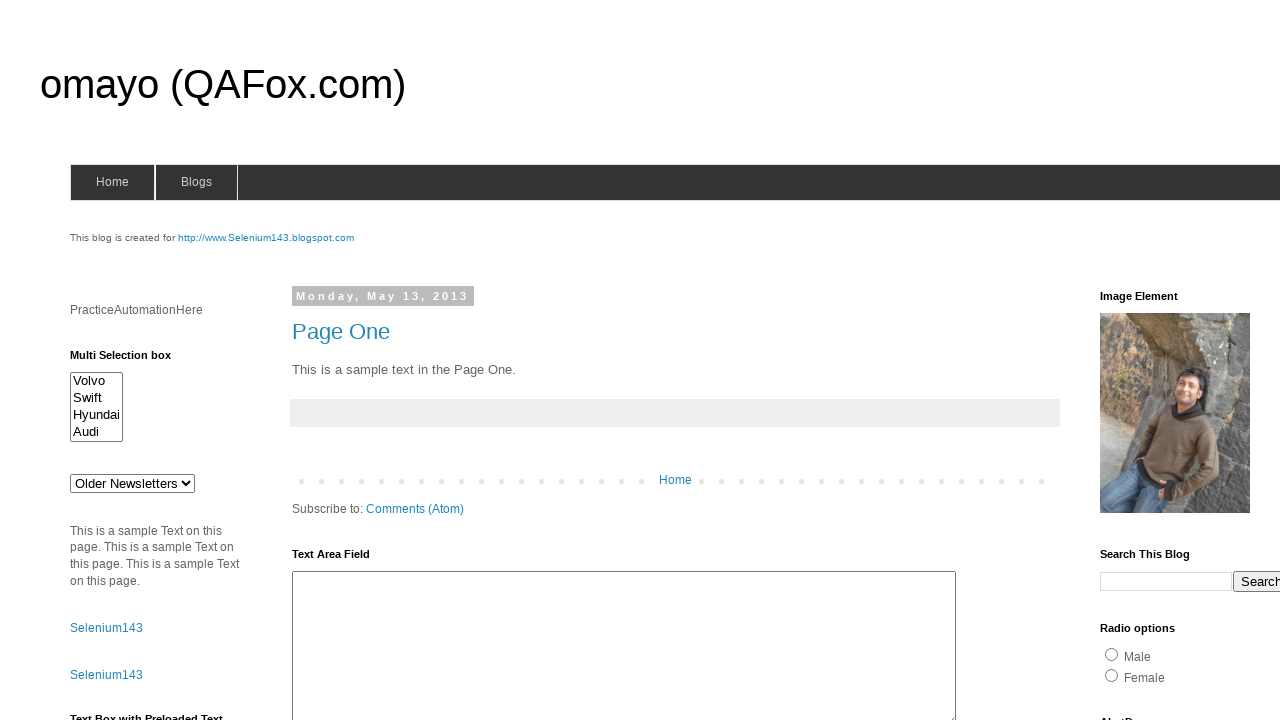

Performed Ctrl+Click on jqueryui link to open in new tab at (1137, 360) on a >> internal:has-text="jqueryui"i
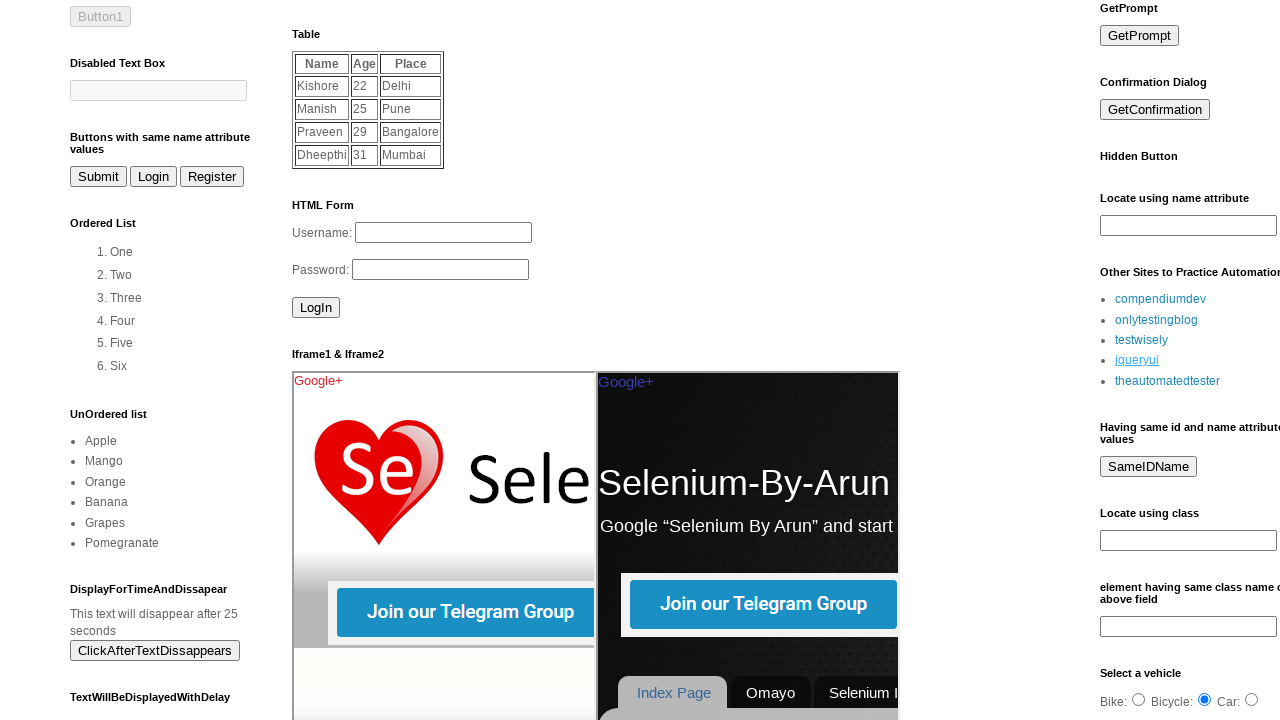

Waited 1 second for new tab to open
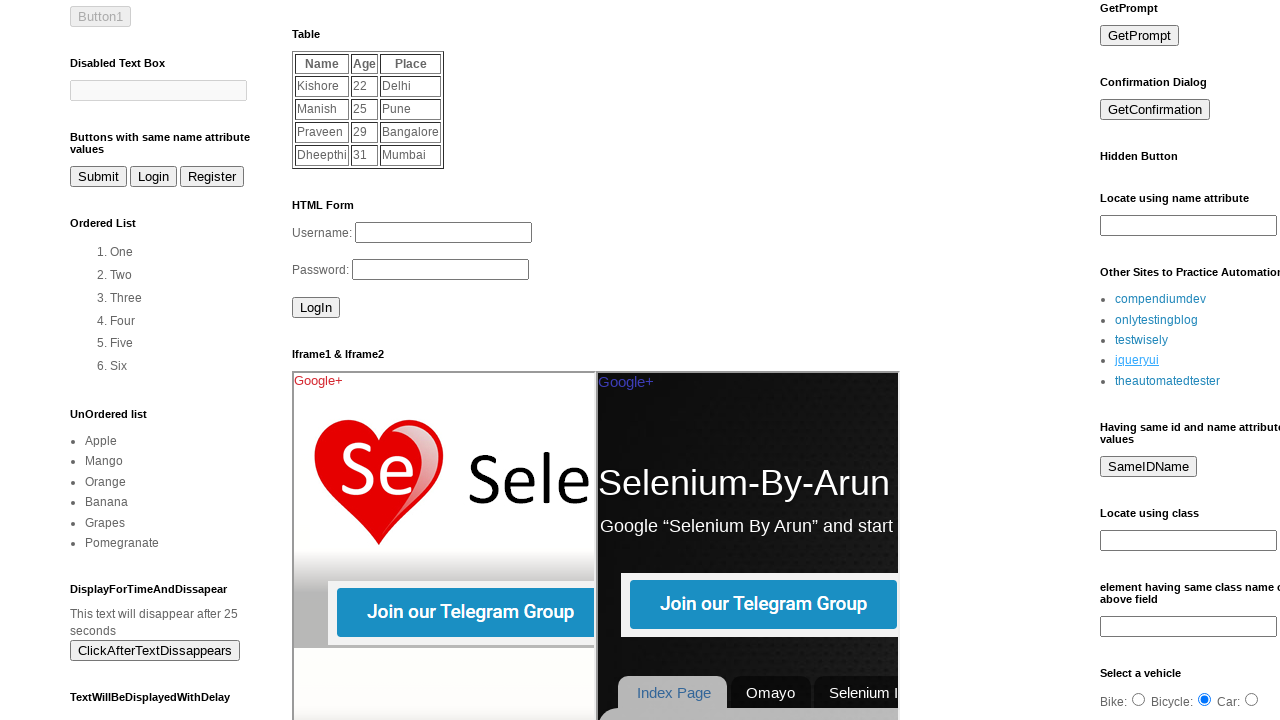

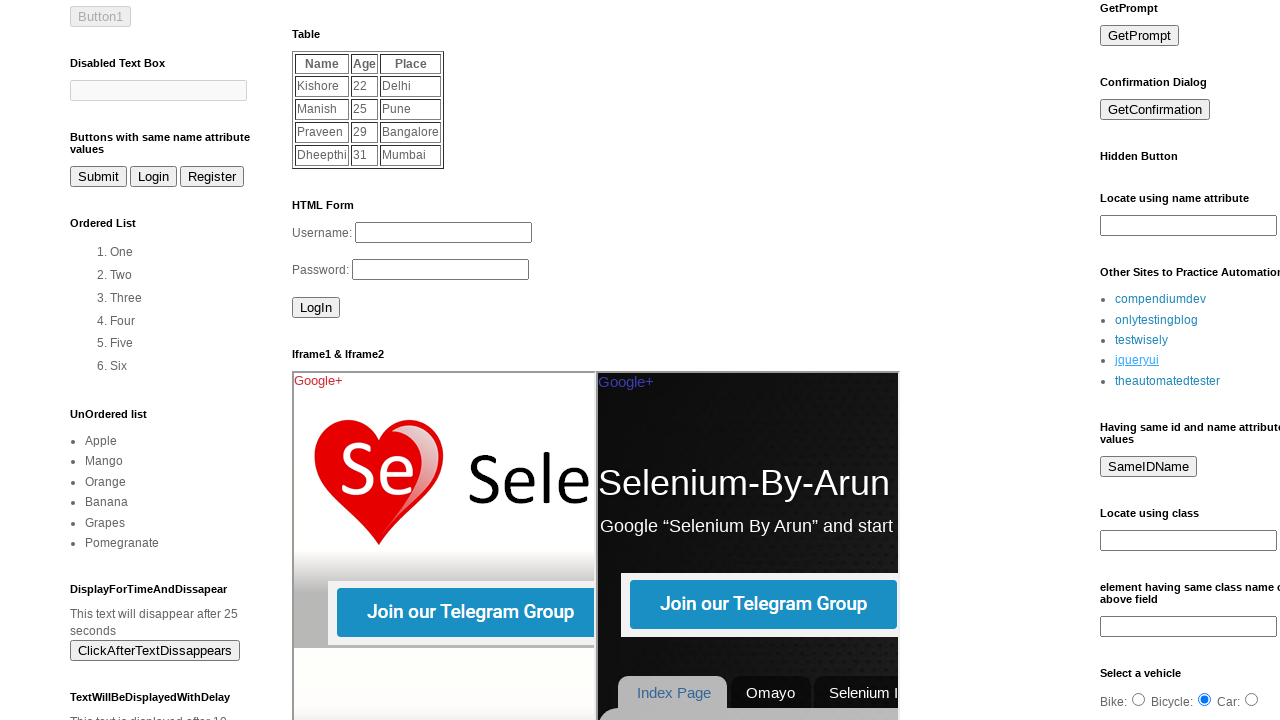